Tests window popup handling by clicking a link that opens a child window, extracting email text from the child window, switching back to the parent window, and entering the extracted email into a form field.

Starting URL: https://rahulshettyacademy.com/loginpagePractise/#

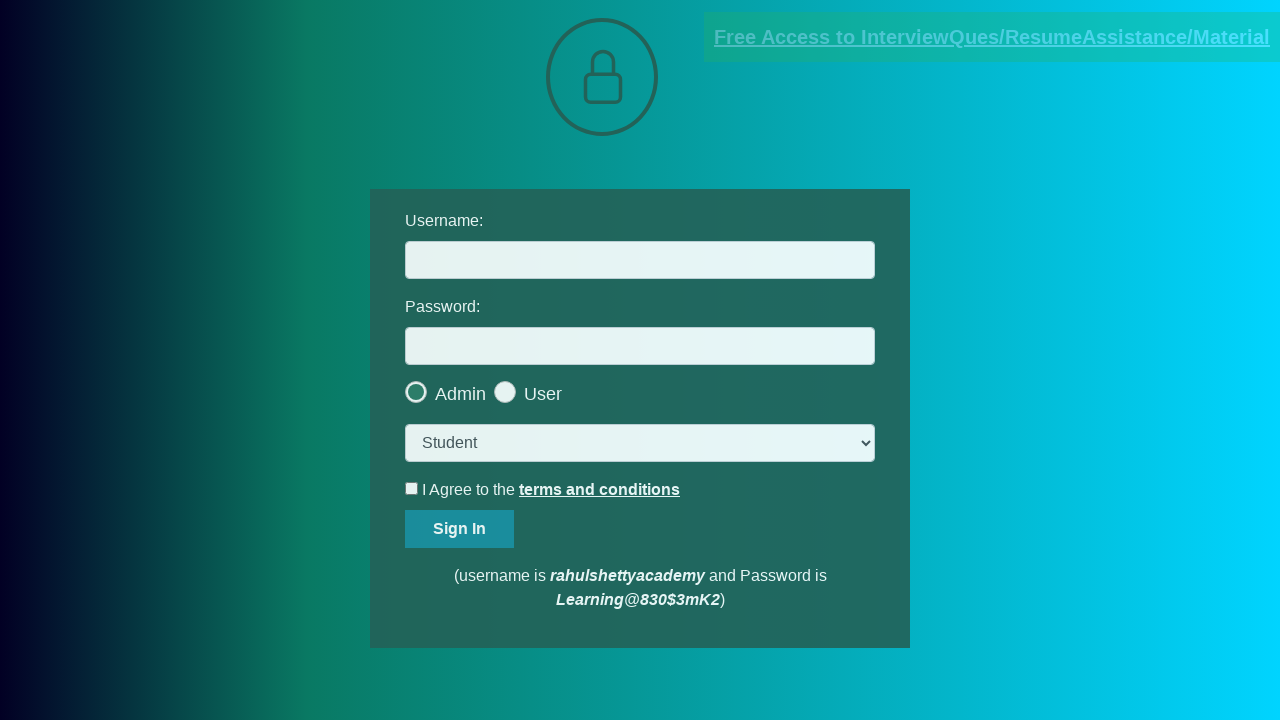

Clicked blinking text link to open child window at (992, 37) on .blinkingText
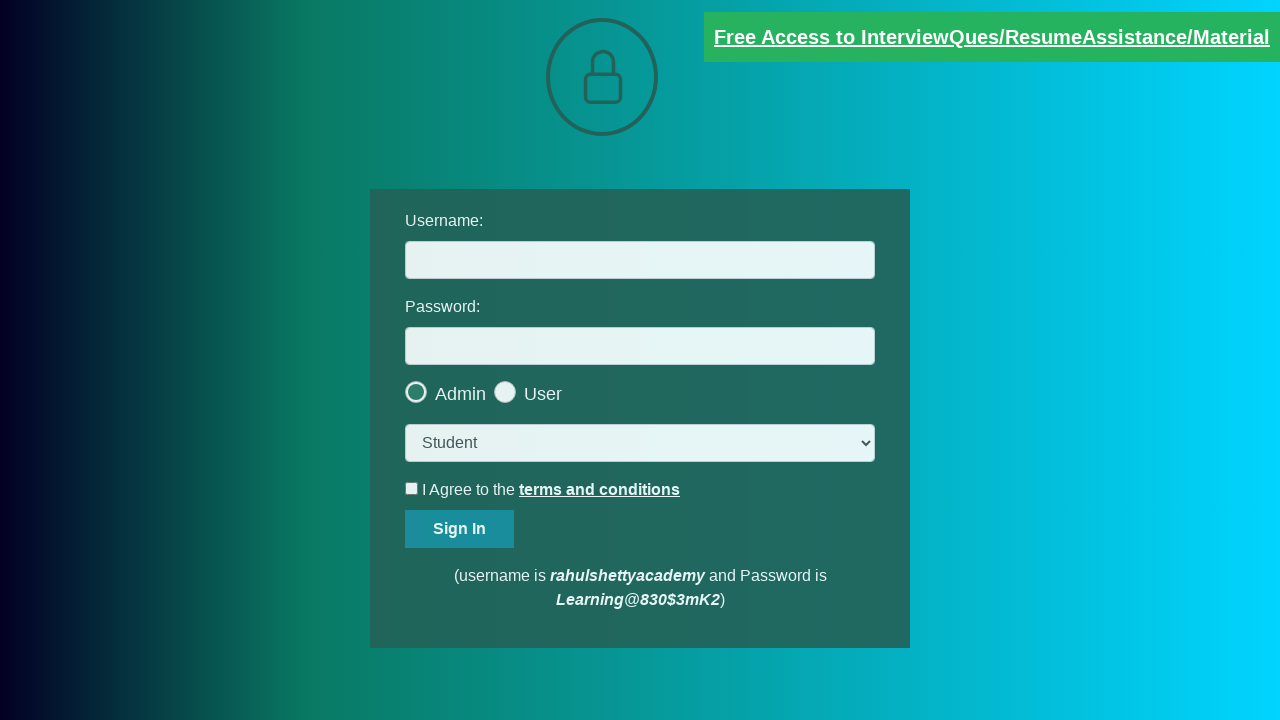

Obtained reference to child window/page
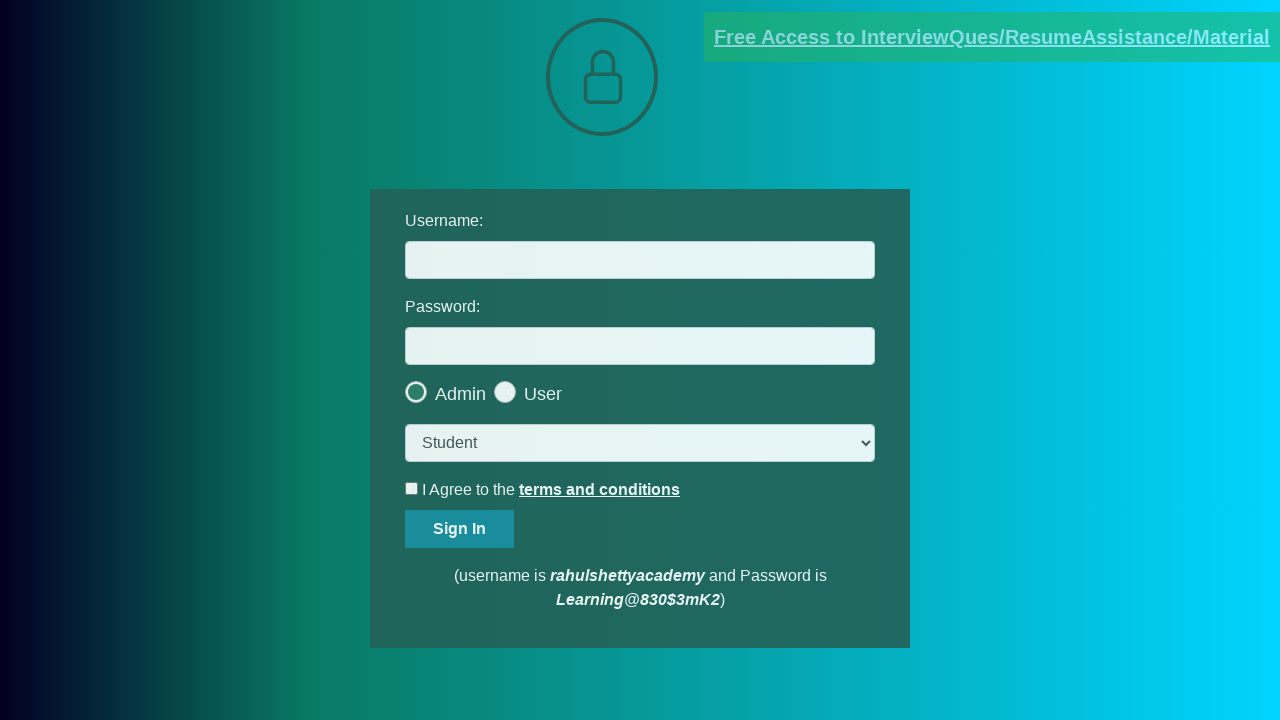

Waited for email text element to load in child window
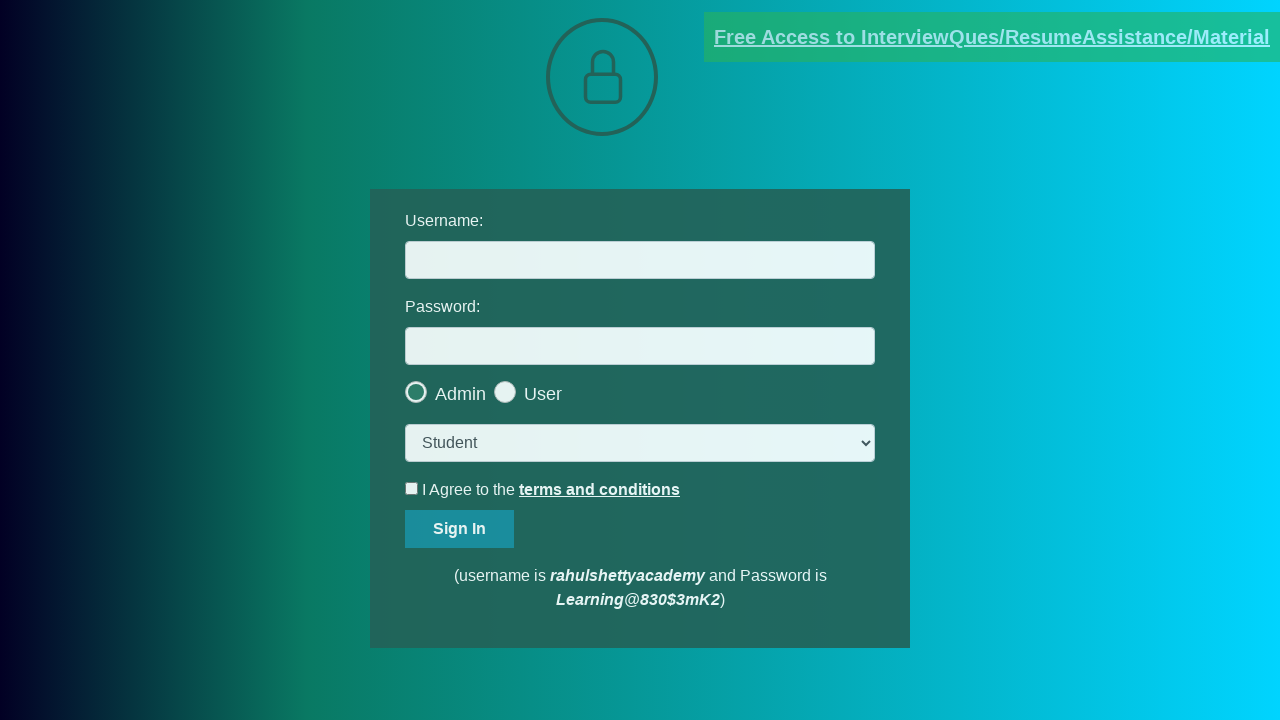

Extracted email text from child window
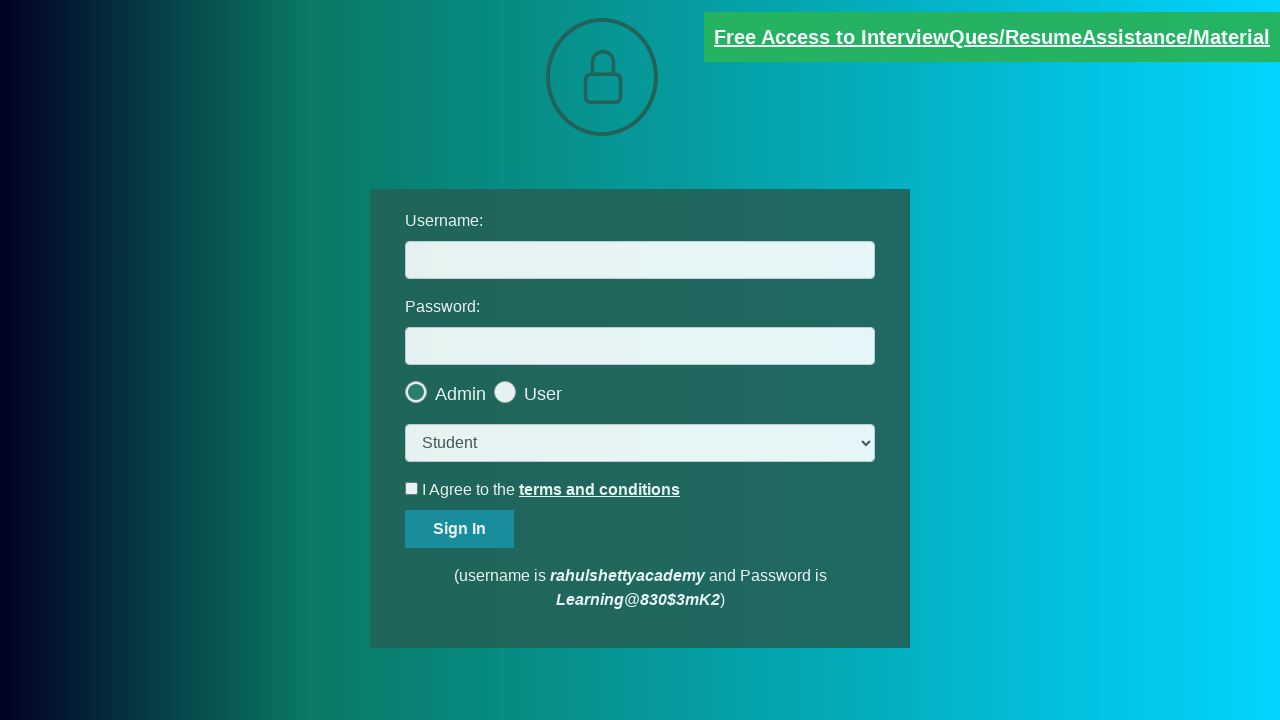

Parsed email address from text: mentor@rahulshettyacademy.com
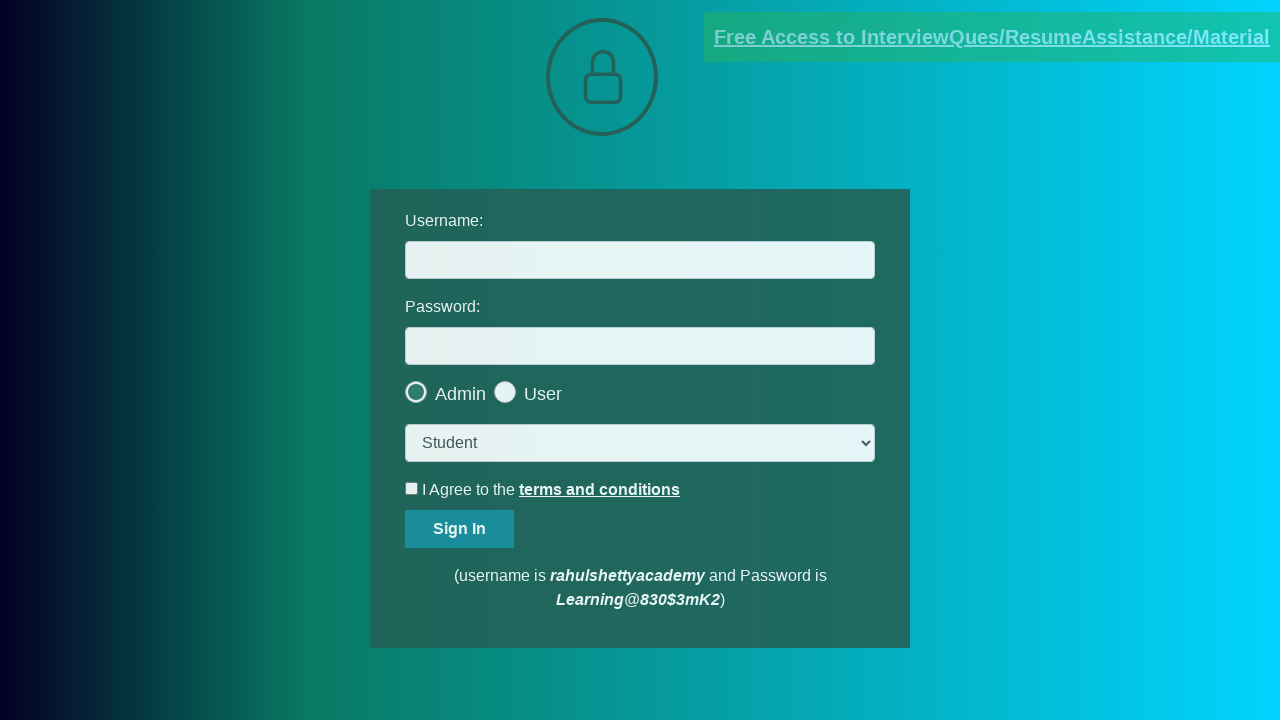

Filled username field with extracted email: mentor@rahulshettyacademy.com on #username
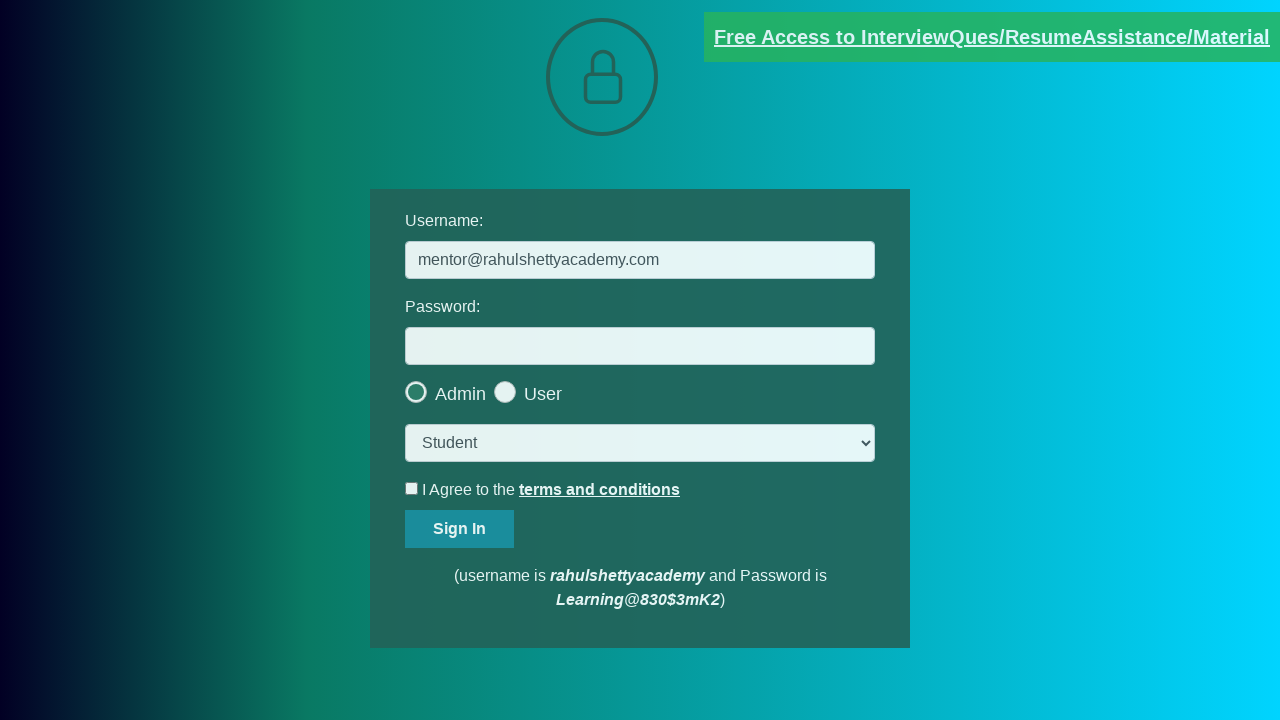

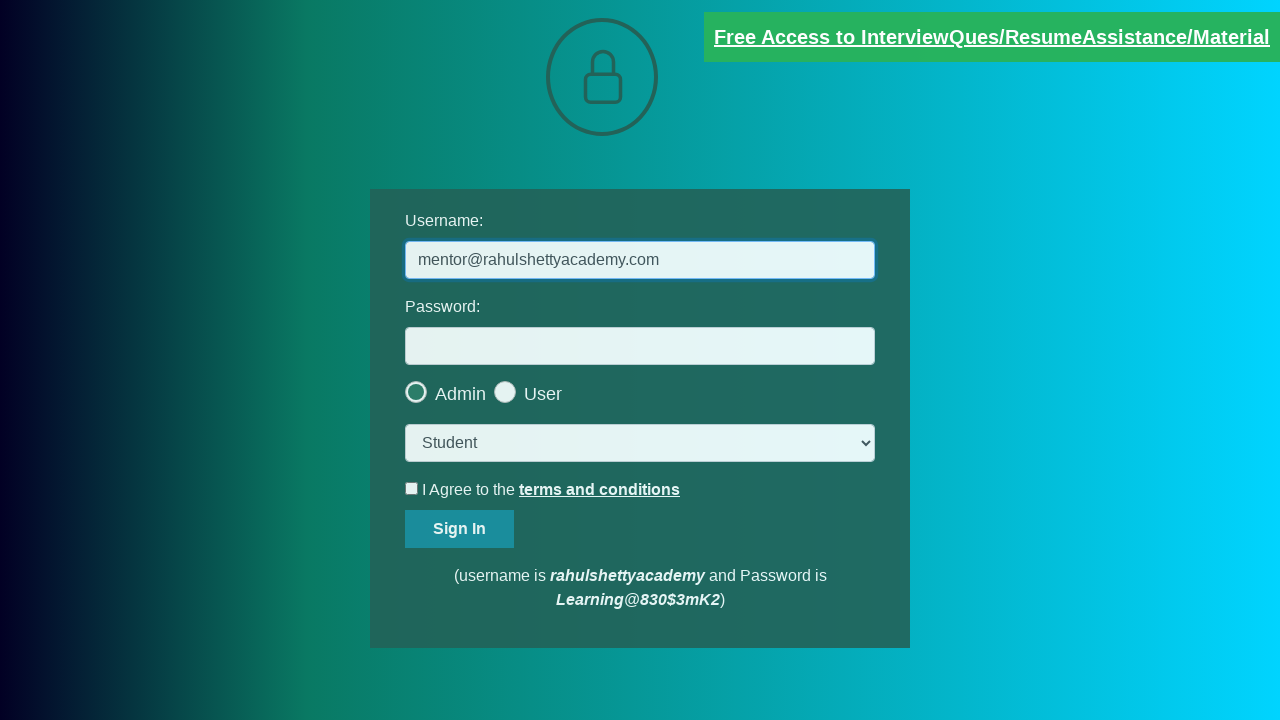